Navigates to the WebdriverIO homepage and verifies the page title is correct

Starting URL: https://webdriver.io

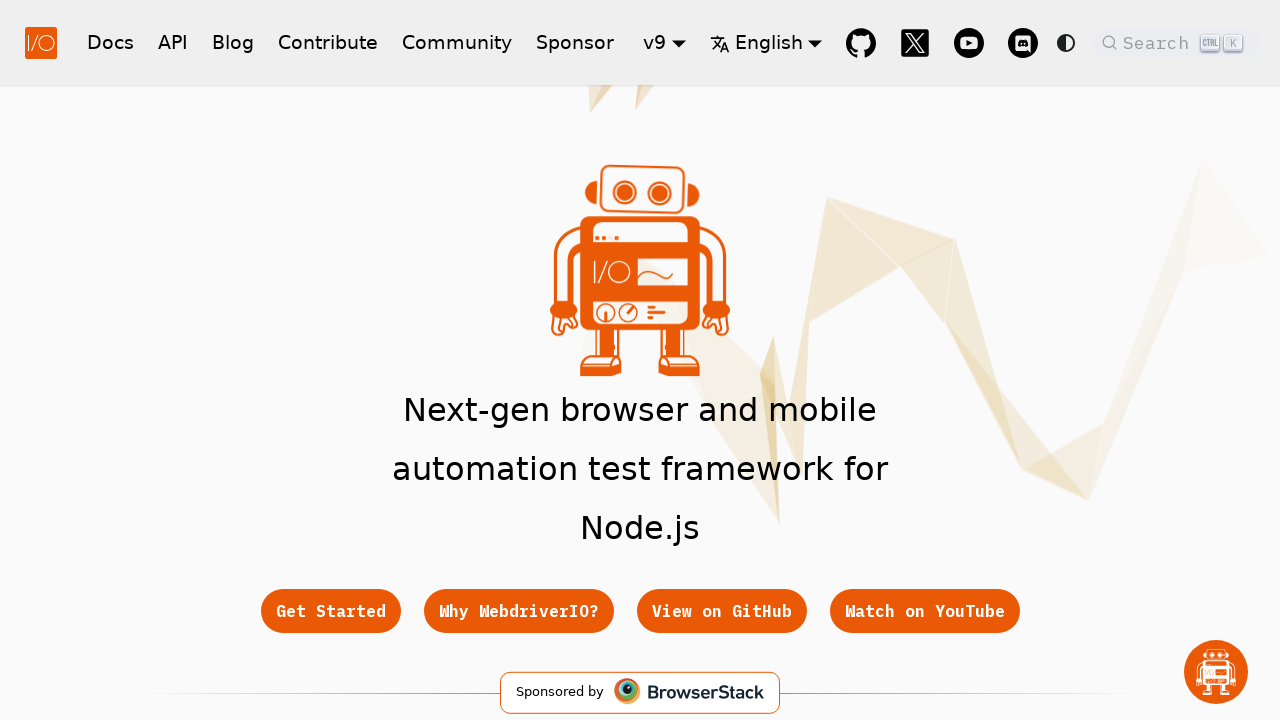

Waited for page to reach domcontentloaded state
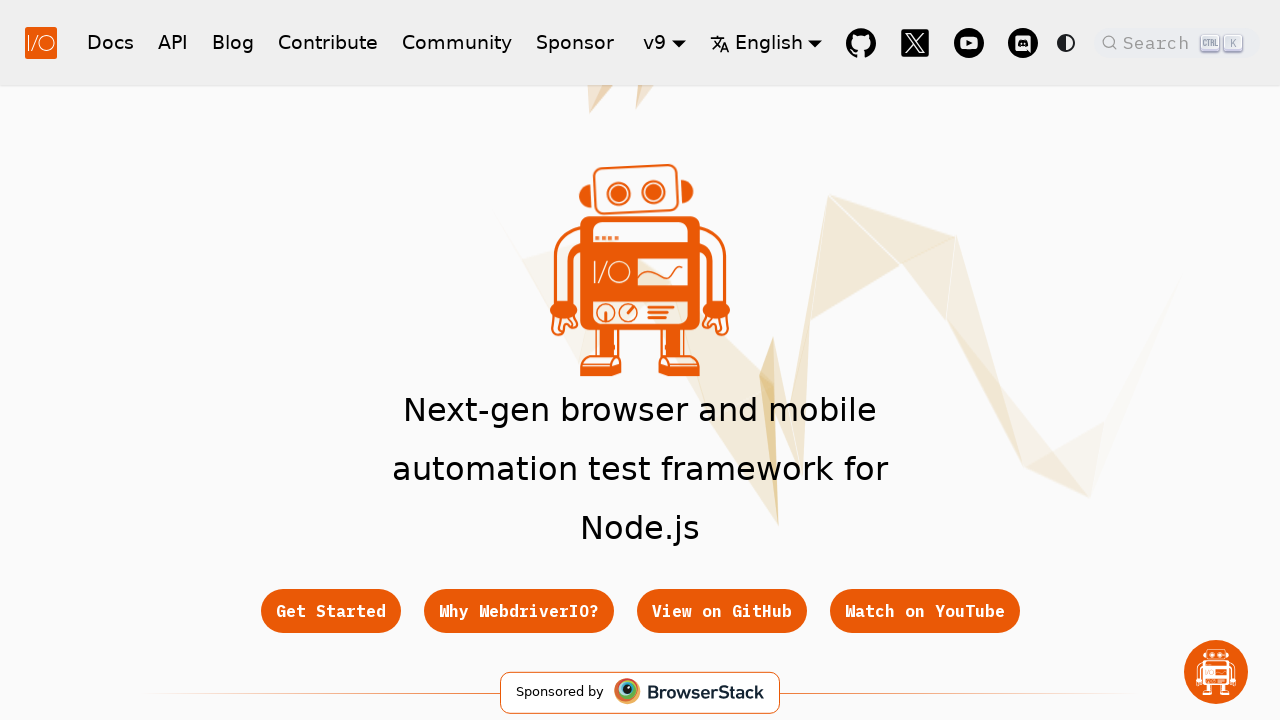

Verified page title is correct: 'WebdriverIO · Next-gen browser and mobile automation test framework for Node.js | WebdriverIO'
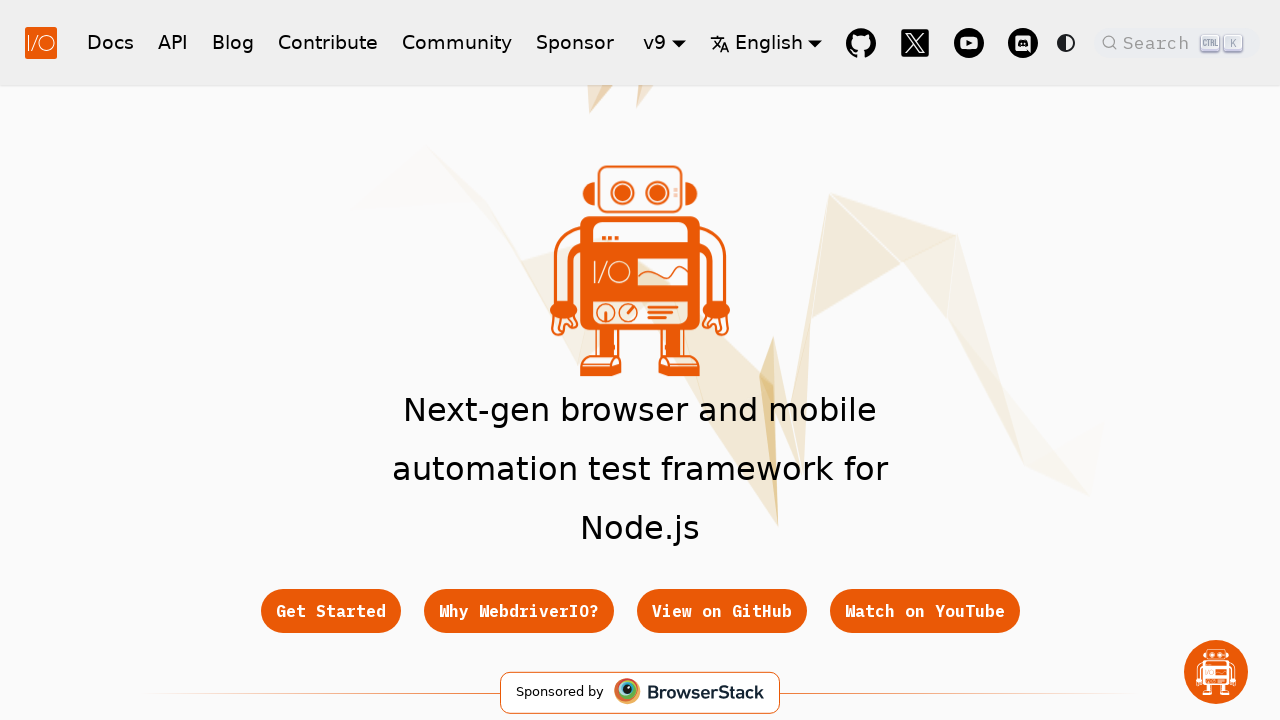

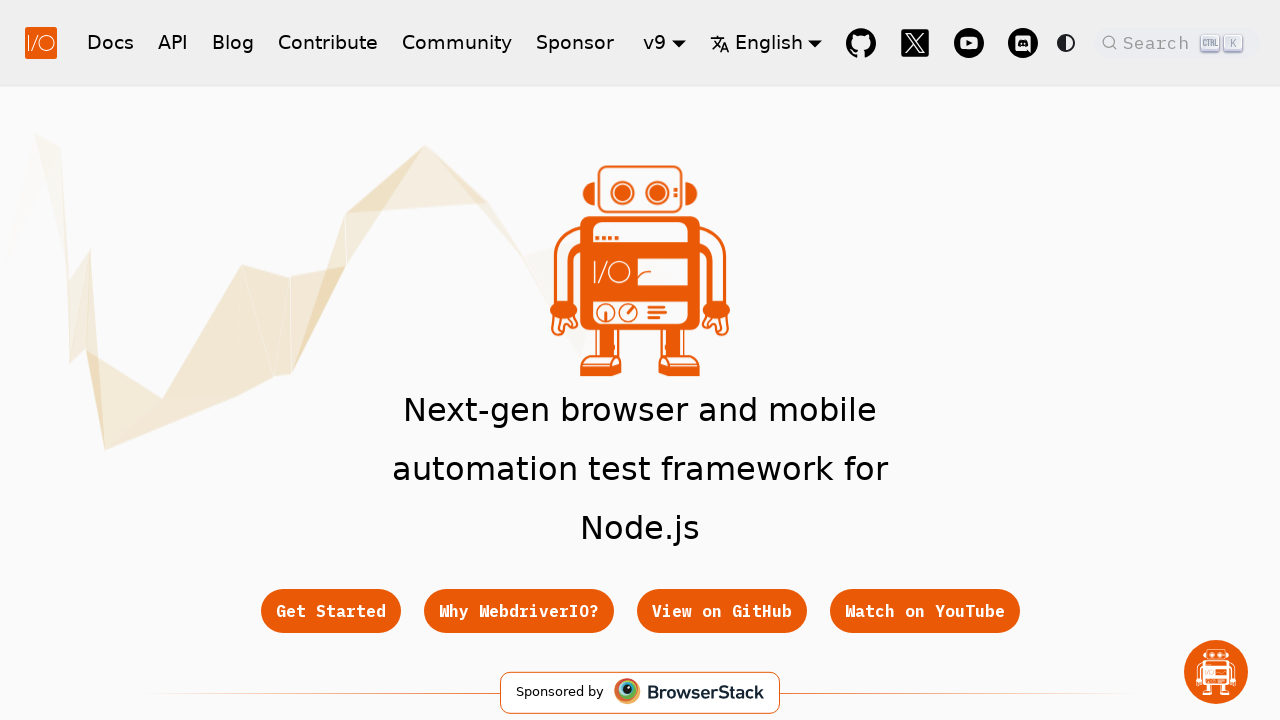